Tests browser forward navigation by navigating to a page, going back, then using forward navigation to return and verifying the URL

Starting URL: https://kristinek.github.io/site/examples/act

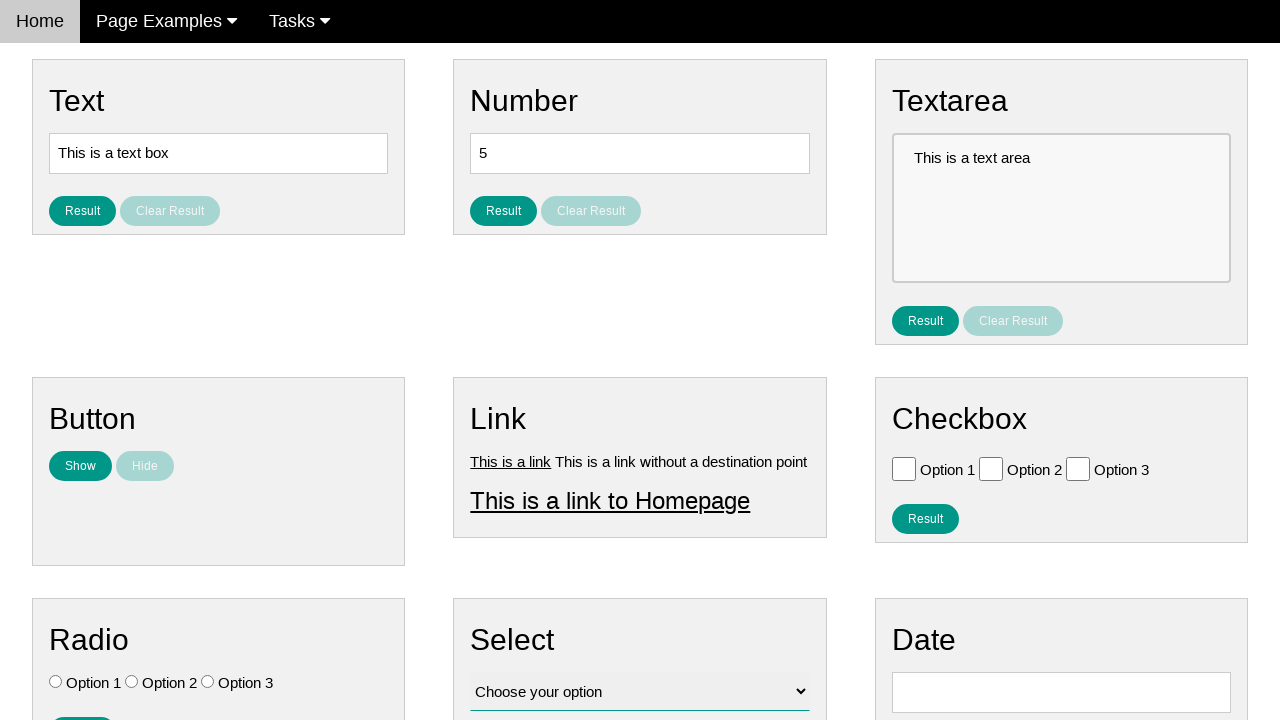

Menu item loaded
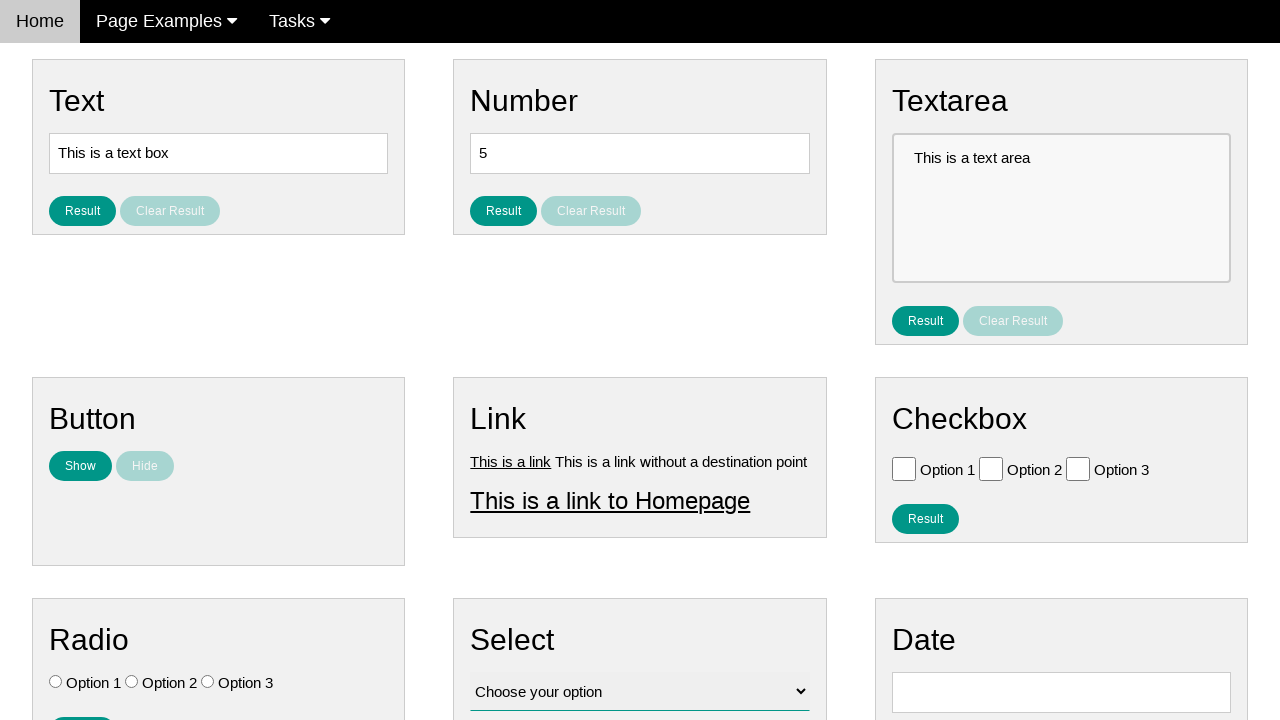

Clicked menu item at (166, 22) on xpath=//ul/li[2]
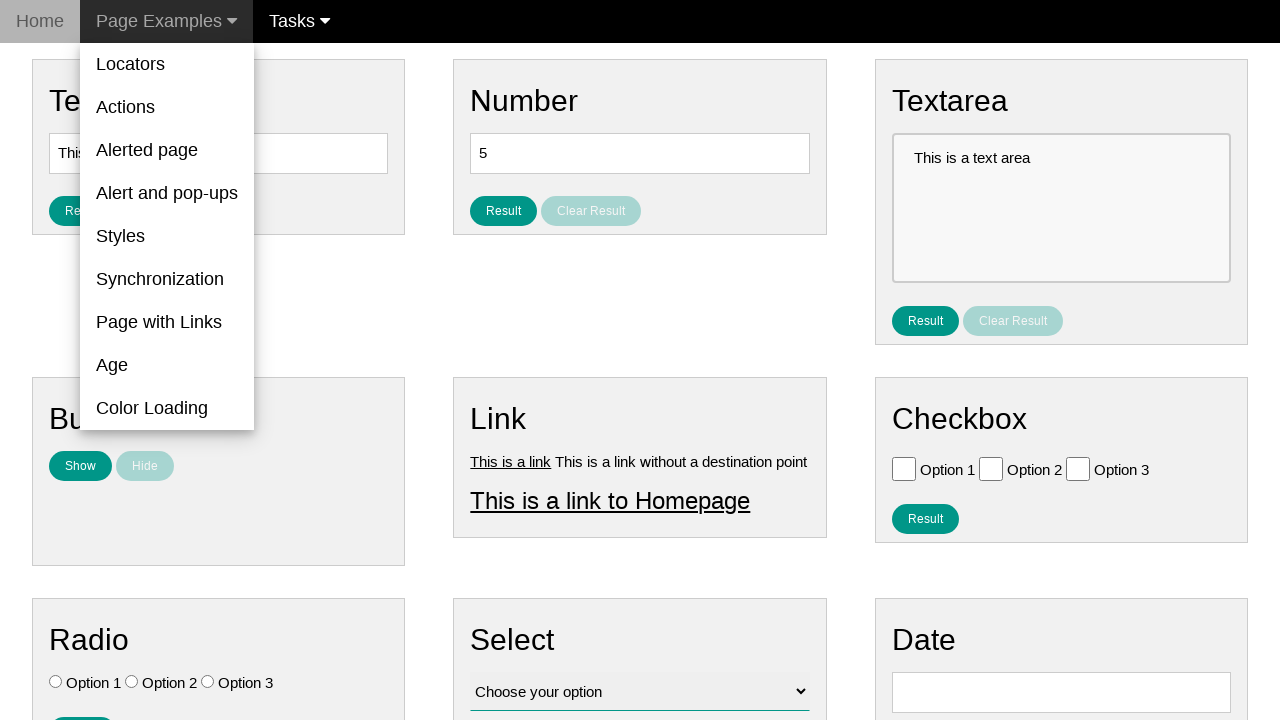

Clicked 'Page with Links' link at (167, 322) on text=Page with Links
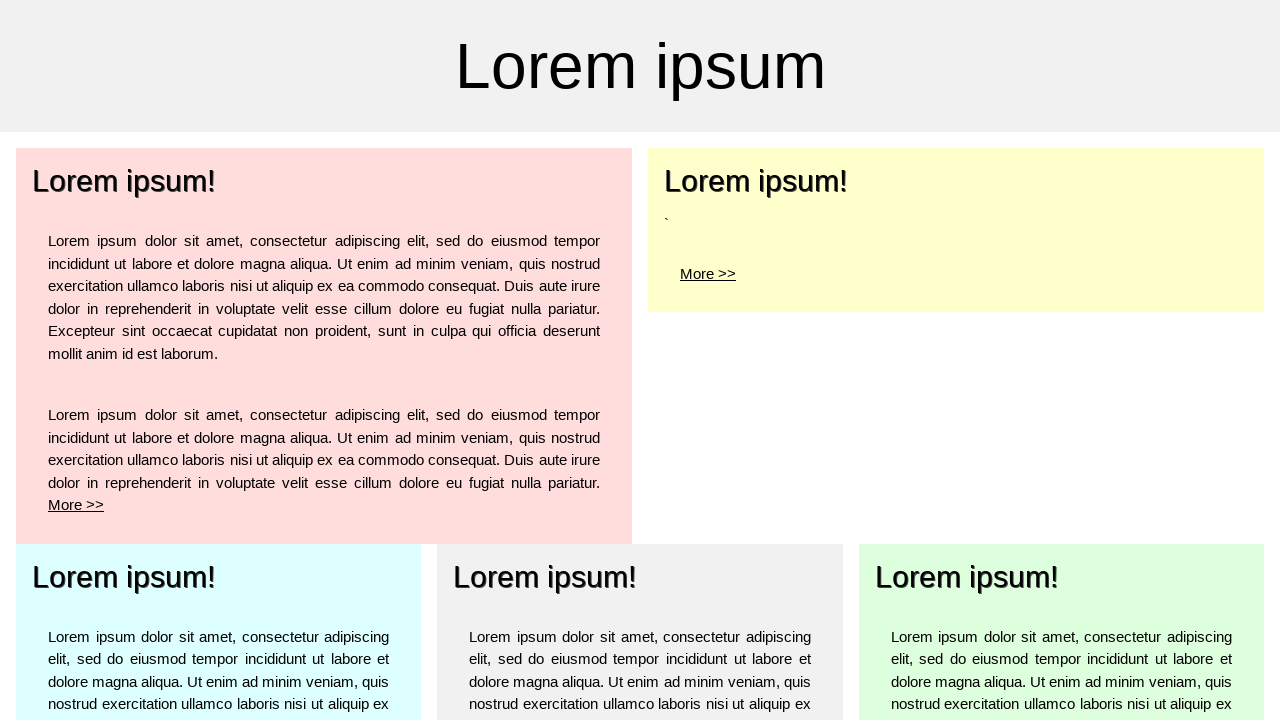

Clicked 'More >>' link in pale red section at (76, 548) on xpath=//div[contains(@class, 'w3-pale-red')]//a[.='More >> ']
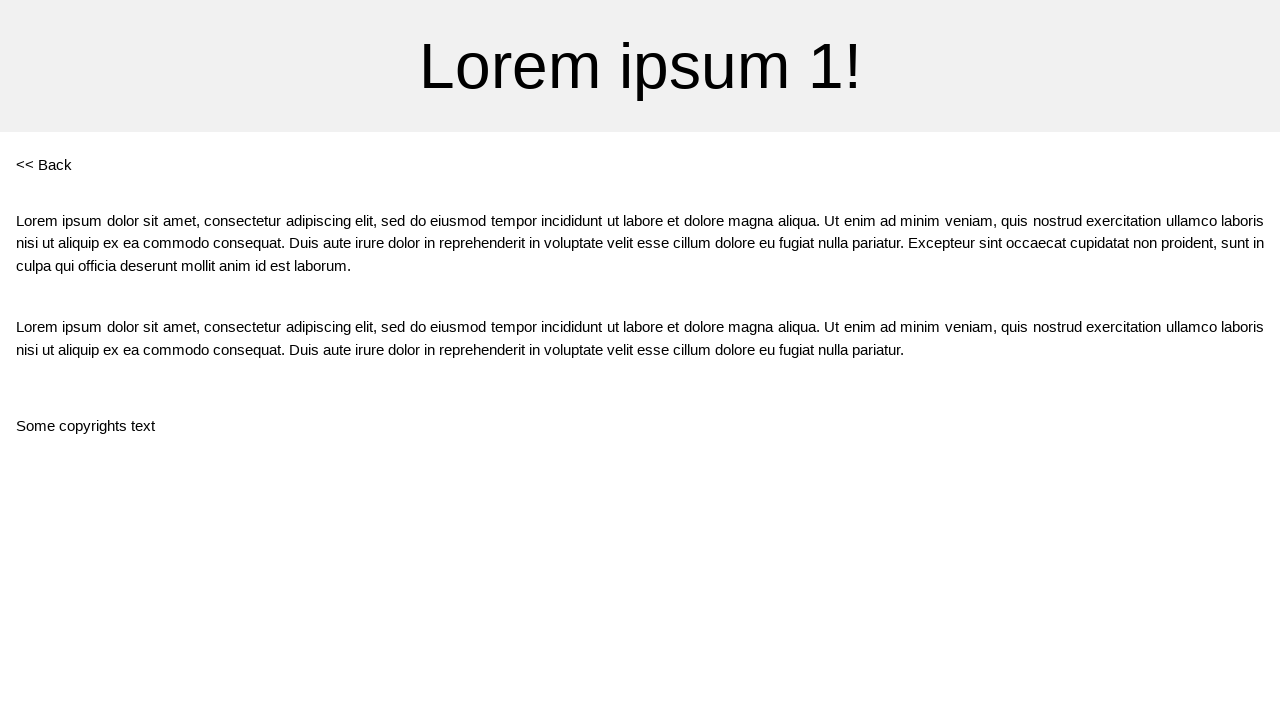

Navigated back using browser history
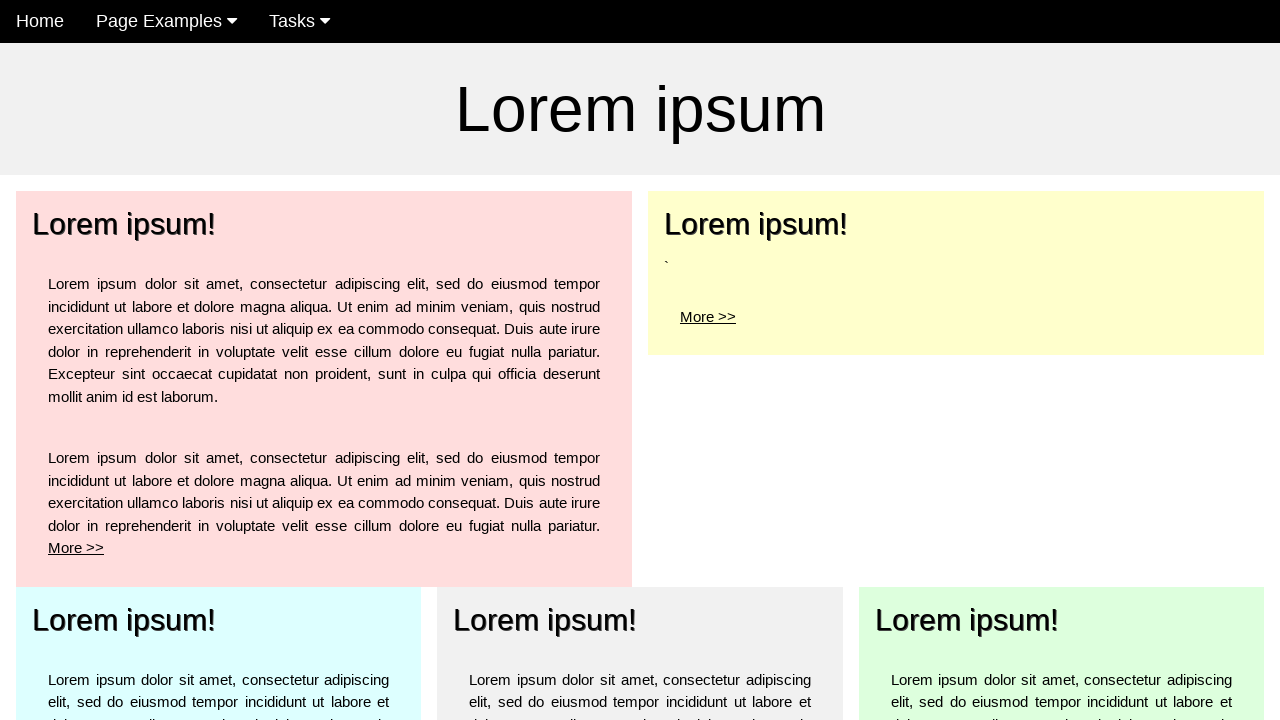

Navigated forward using browser history
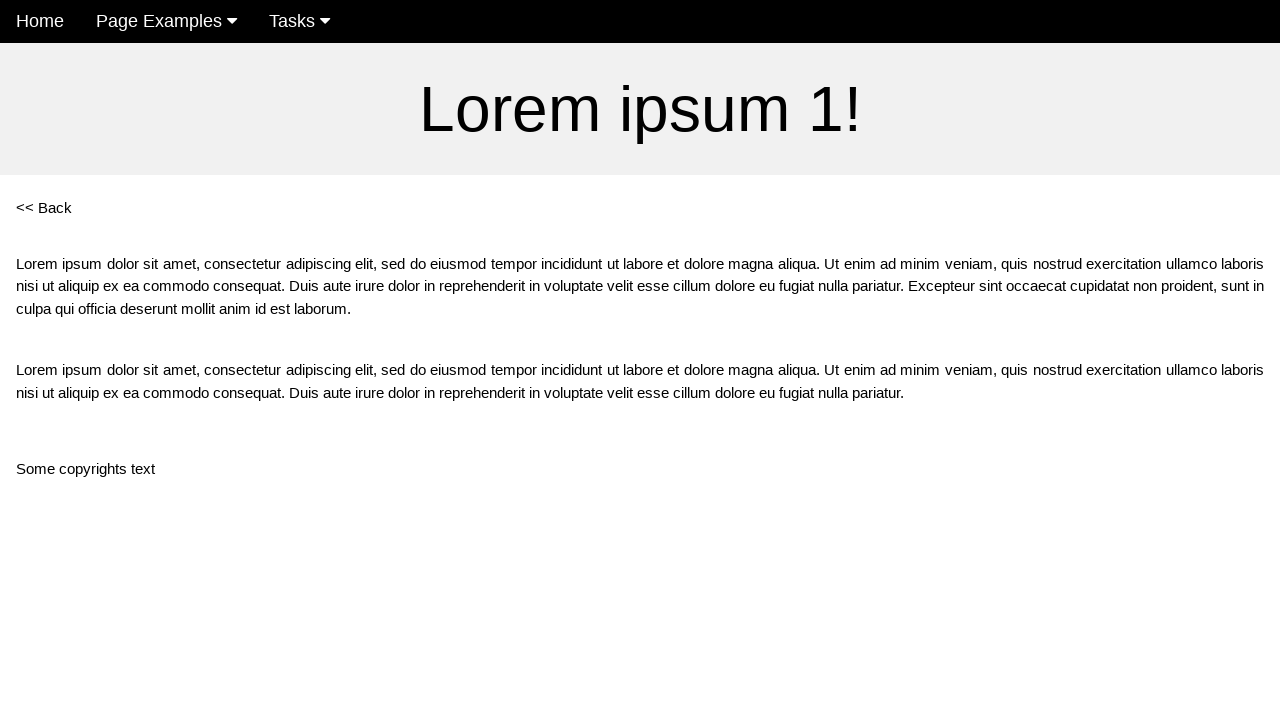

Verified URL is https://kristinek.github.io/site/examples/po1
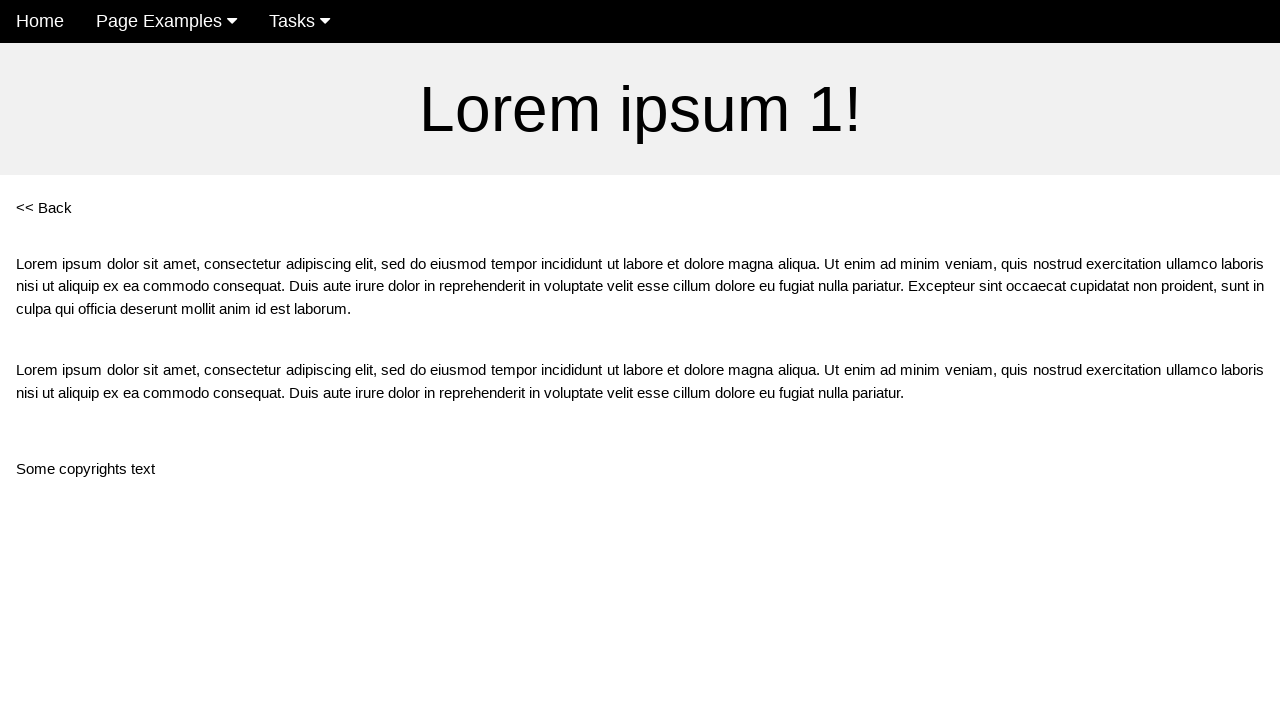

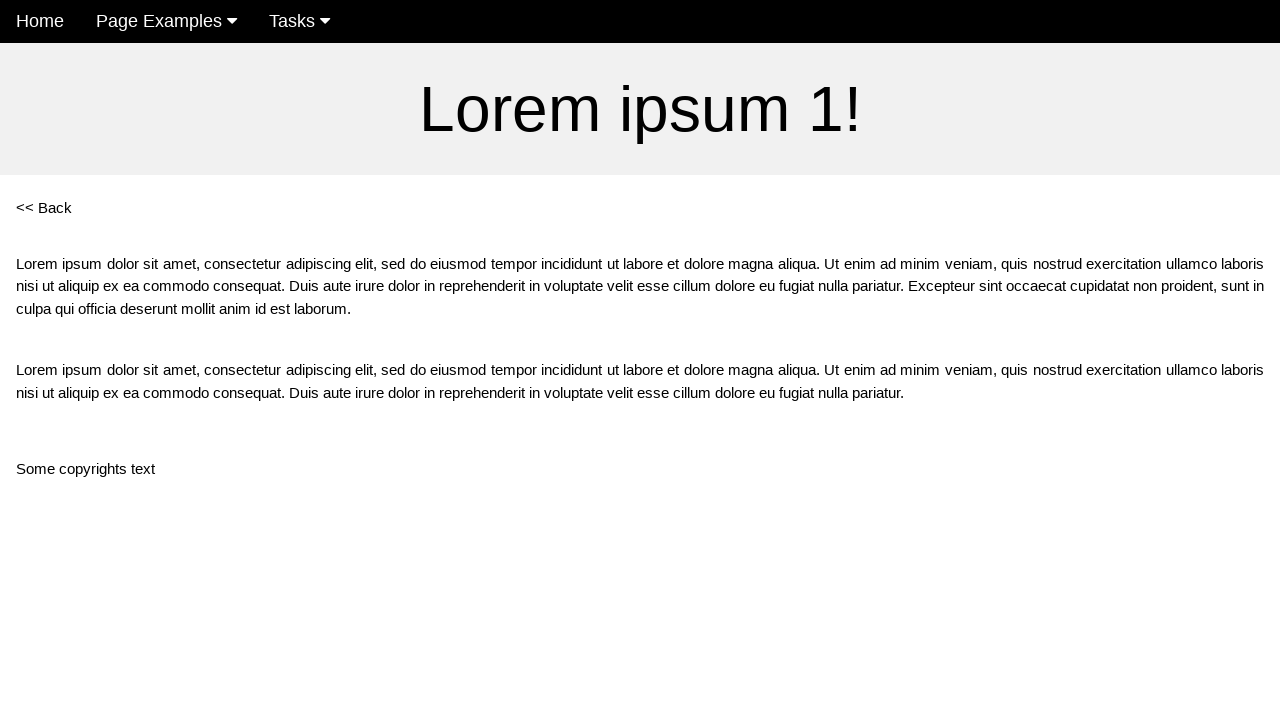